Tests filtering to display only completed items

Starting URL: https://demo.playwright.dev/todomvc

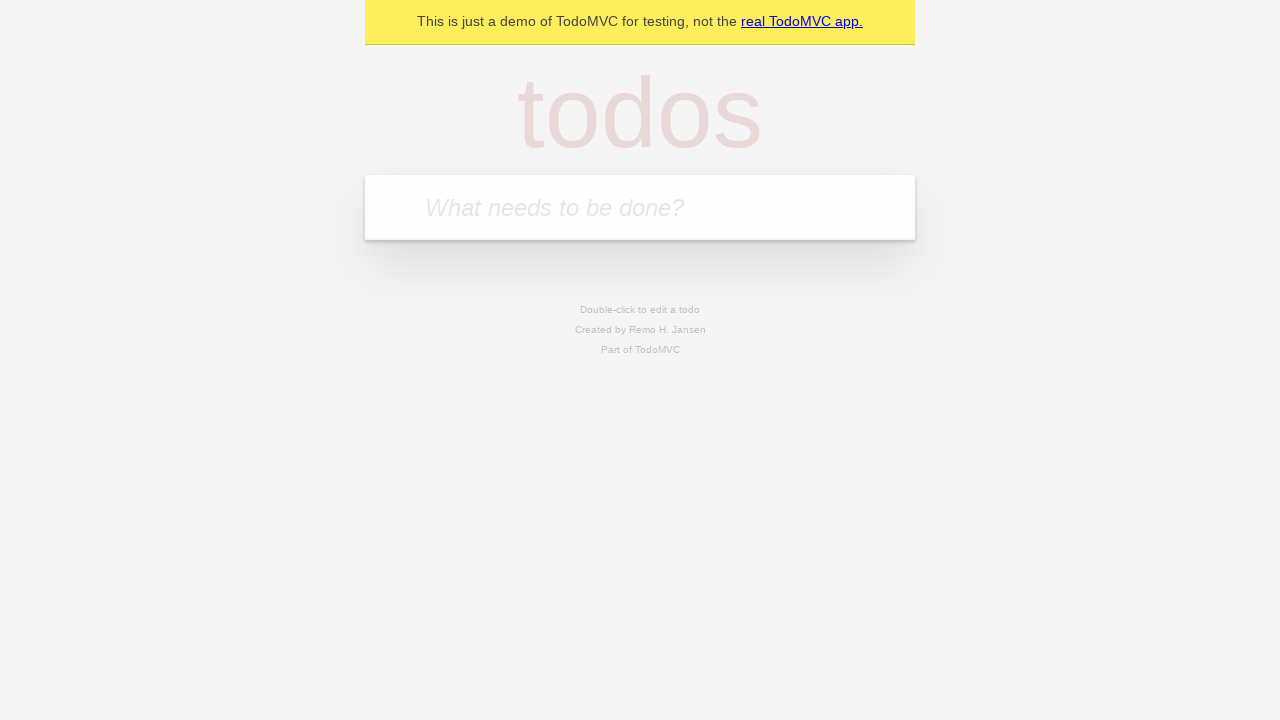

Filled todo input with 'buy some cheese' on internal:attr=[placeholder="What needs to be done?"i]
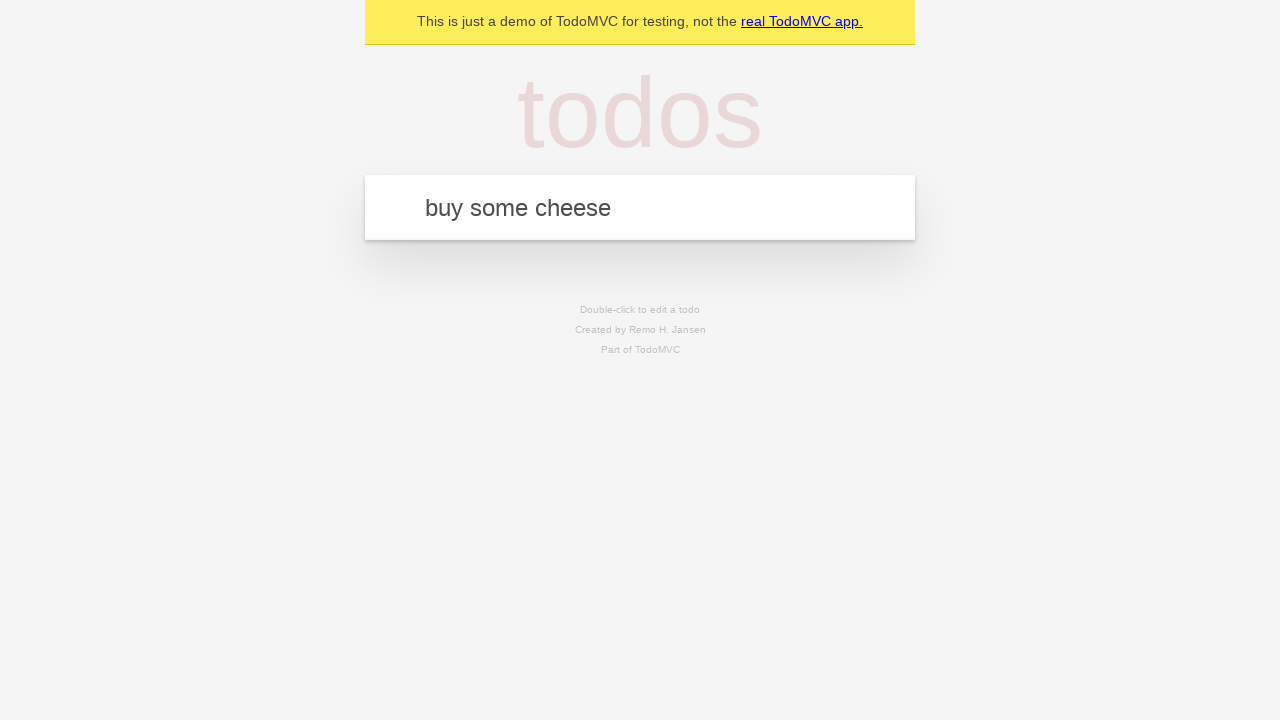

Pressed Enter to create todo 'buy some cheese' on internal:attr=[placeholder="What needs to be done?"i]
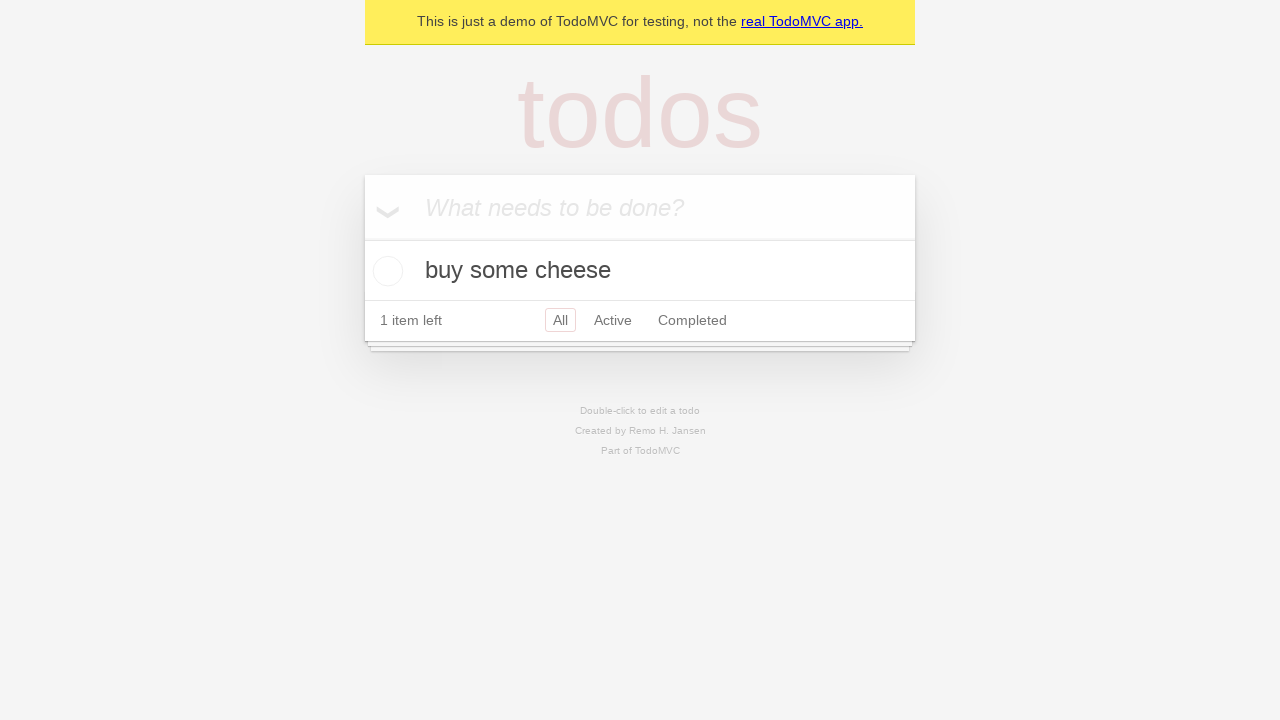

Filled todo input with 'feed the cat' on internal:attr=[placeholder="What needs to be done?"i]
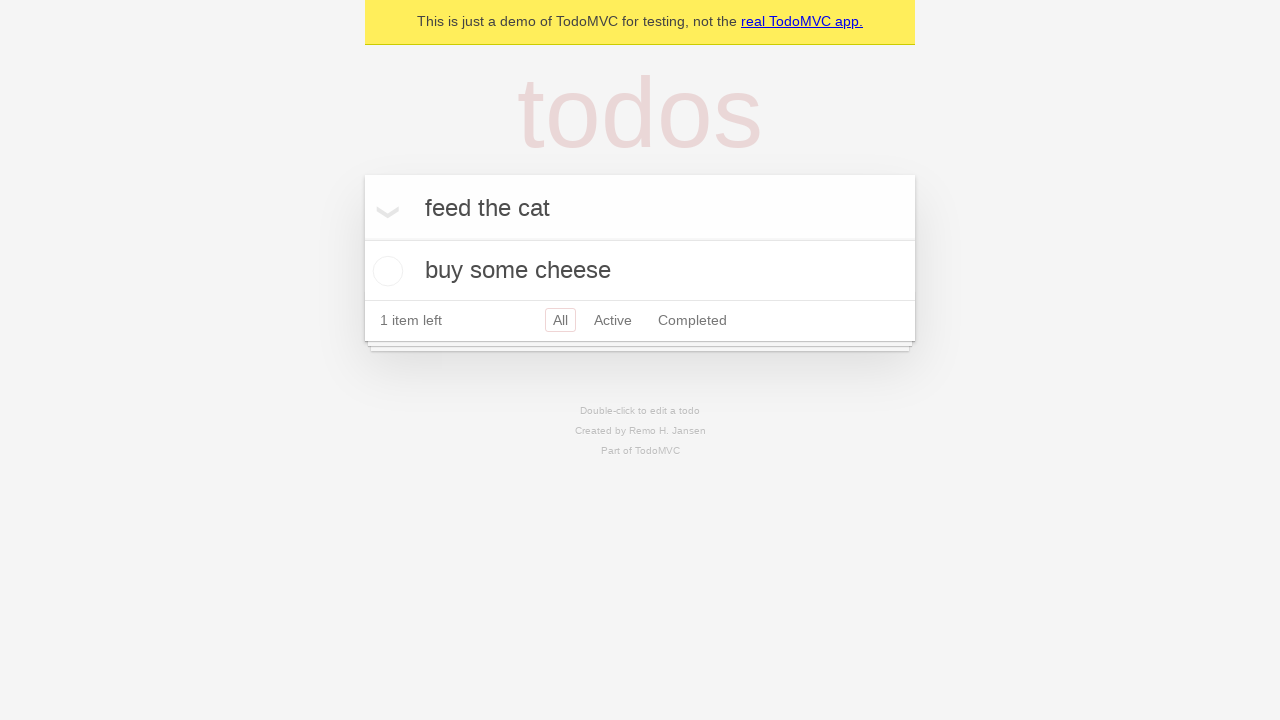

Pressed Enter to create todo 'feed the cat' on internal:attr=[placeholder="What needs to be done?"i]
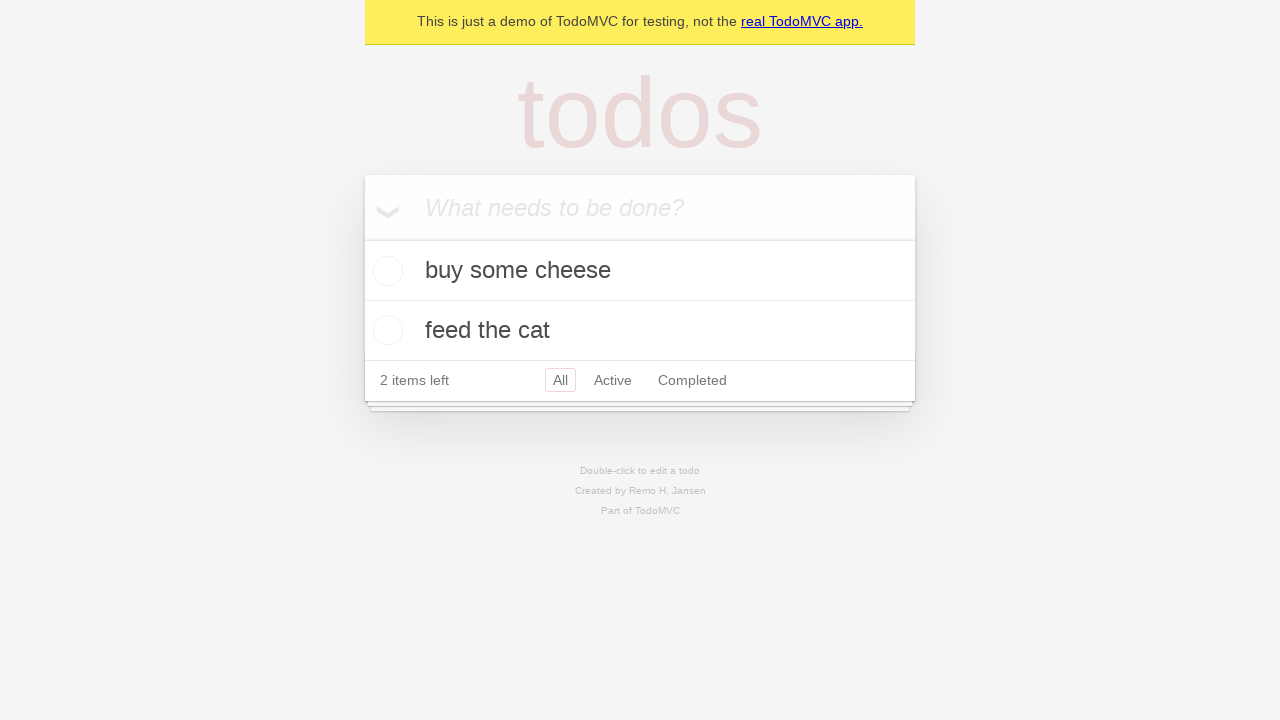

Filled todo input with 'book a doctors appointment' on internal:attr=[placeholder="What needs to be done?"i]
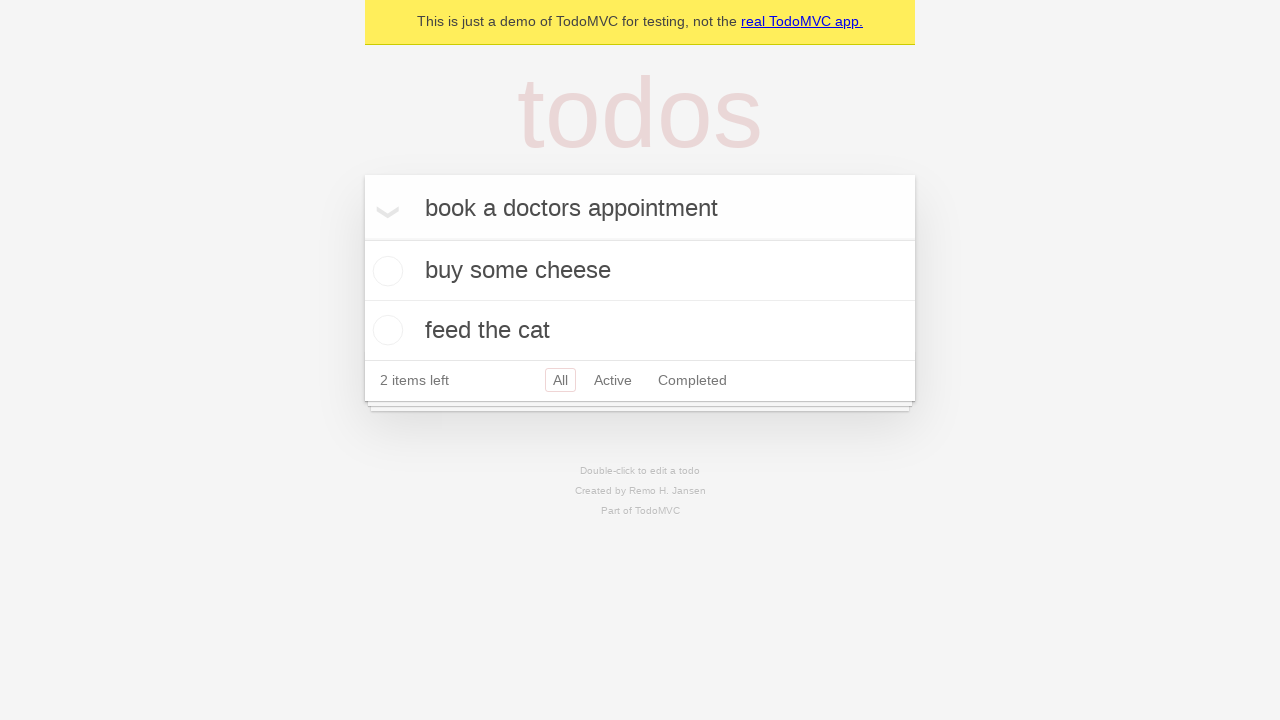

Pressed Enter to create todo 'book a doctors appointment' on internal:attr=[placeholder="What needs to be done?"i]
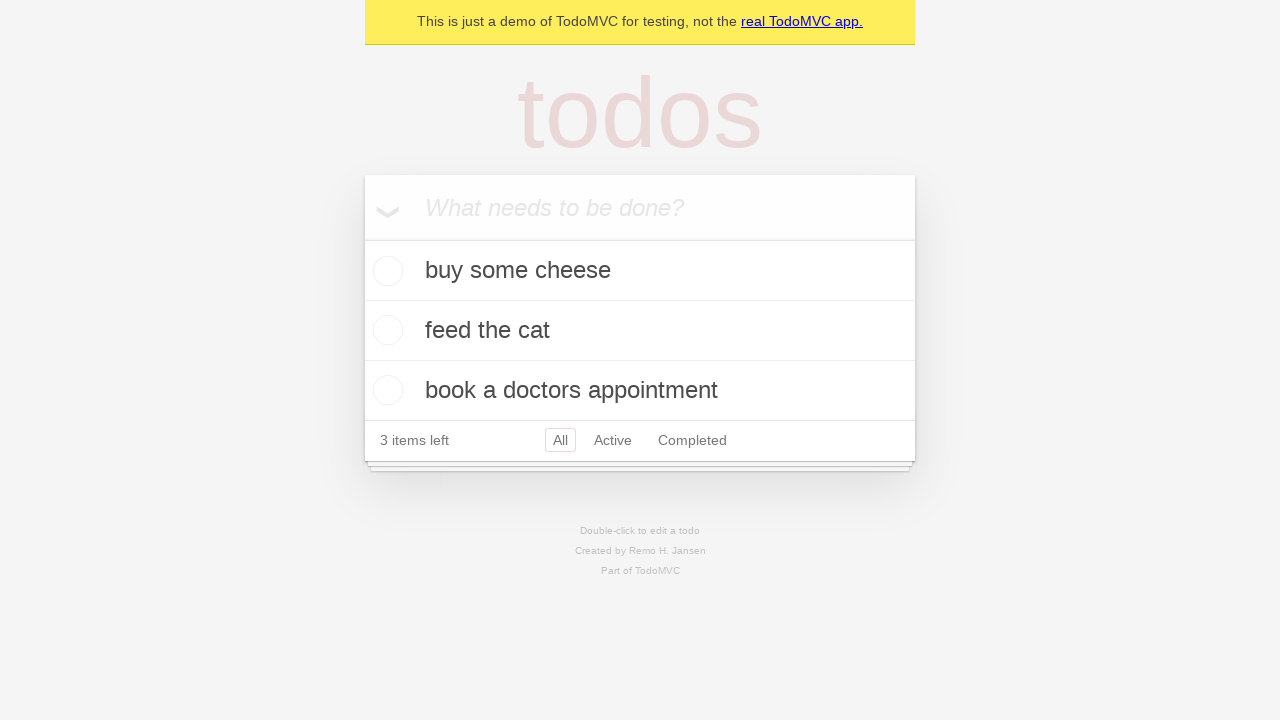

All 3 todo items loaded and visible
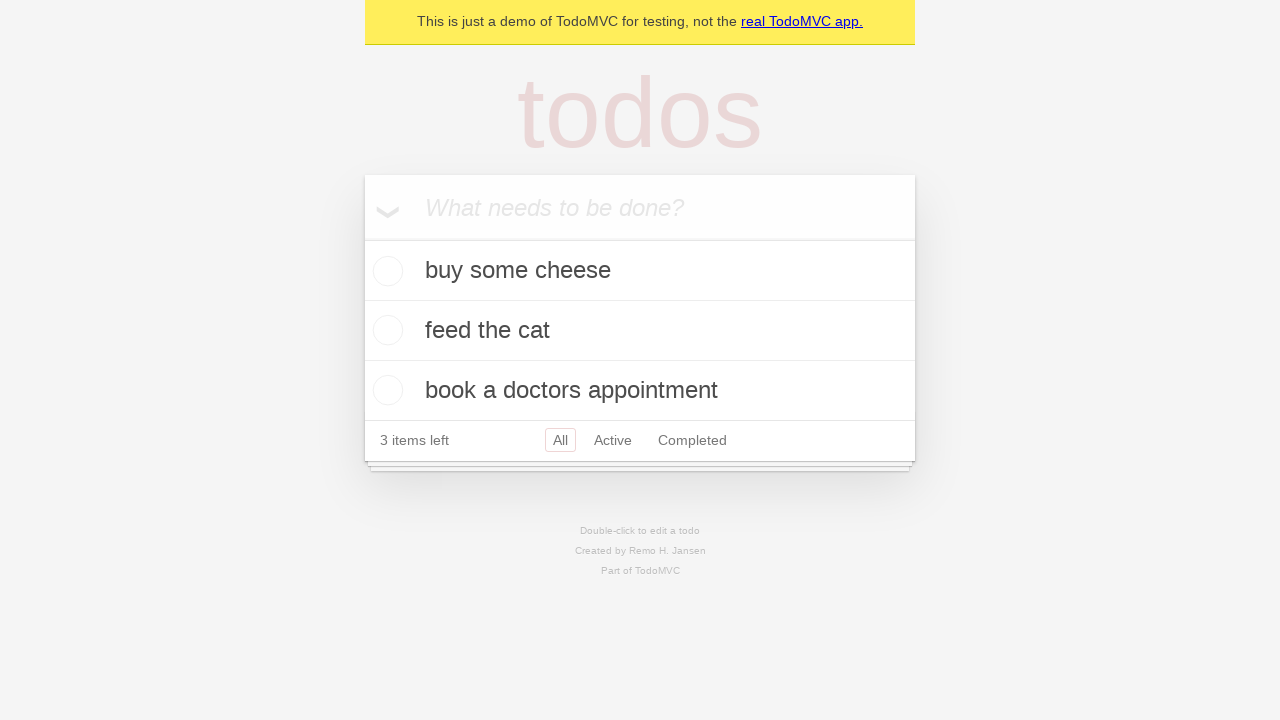

Checked the second todo item checkbox at (385, 330) on [data-testid='todo-item'] >> nth=1 >> internal:role=checkbox
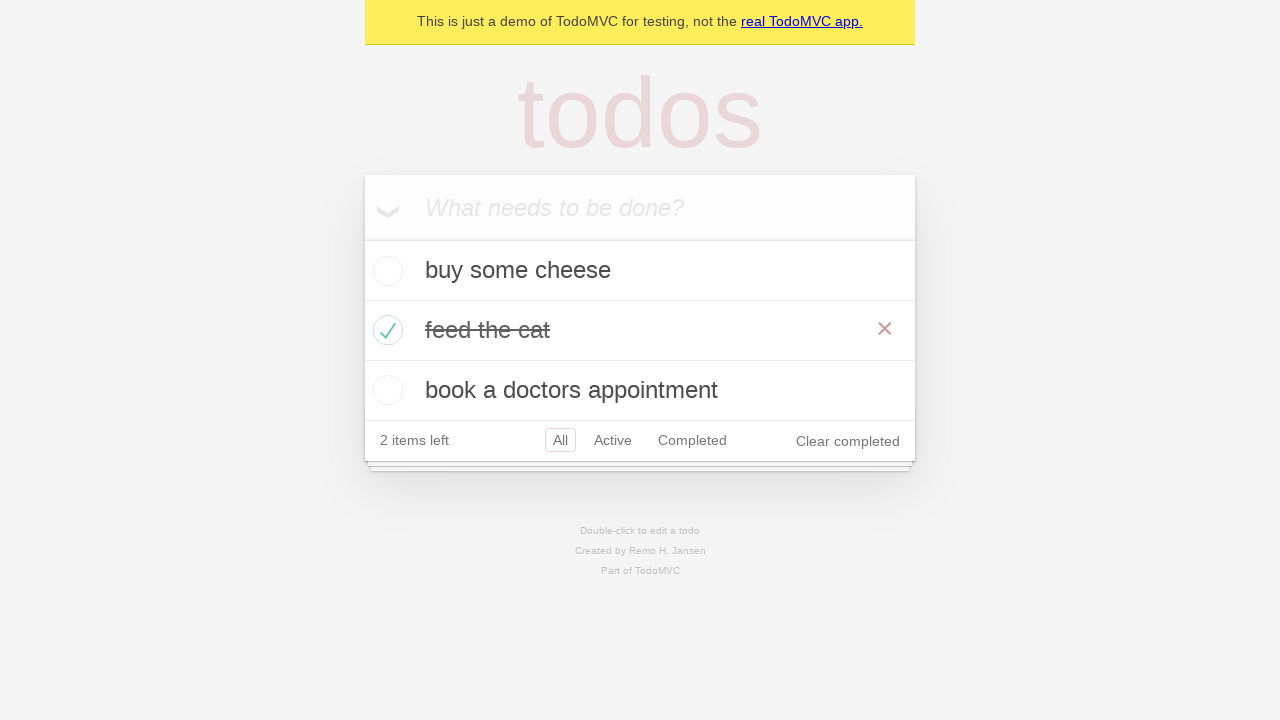

Clicked Completed filter link at (692, 440) on internal:role=link[name="Completed"i]
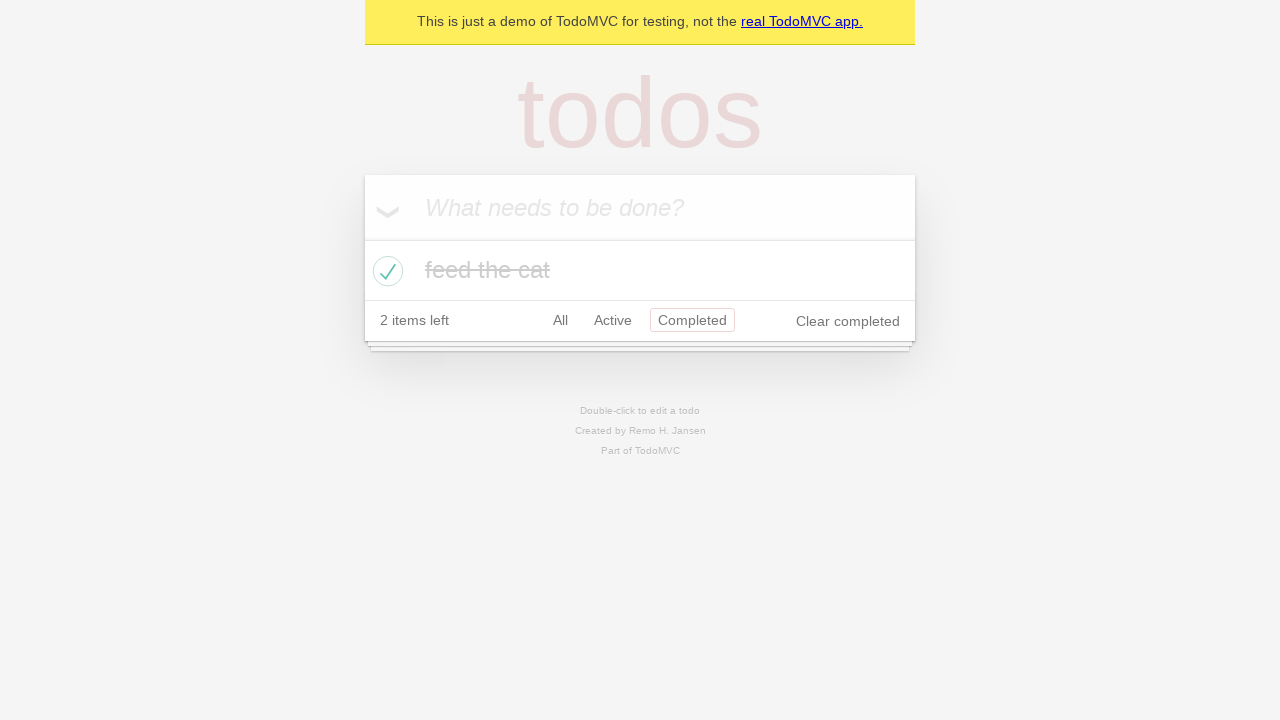

Completed filter applied and URL changed to completed view
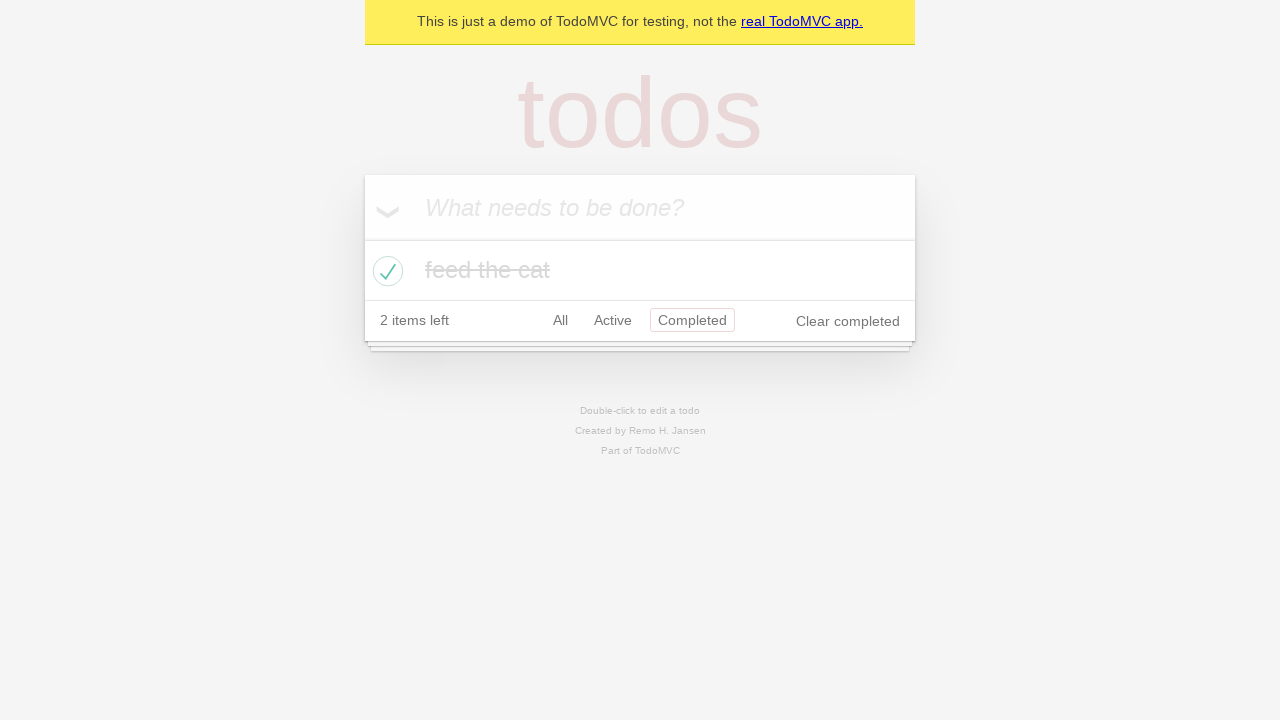

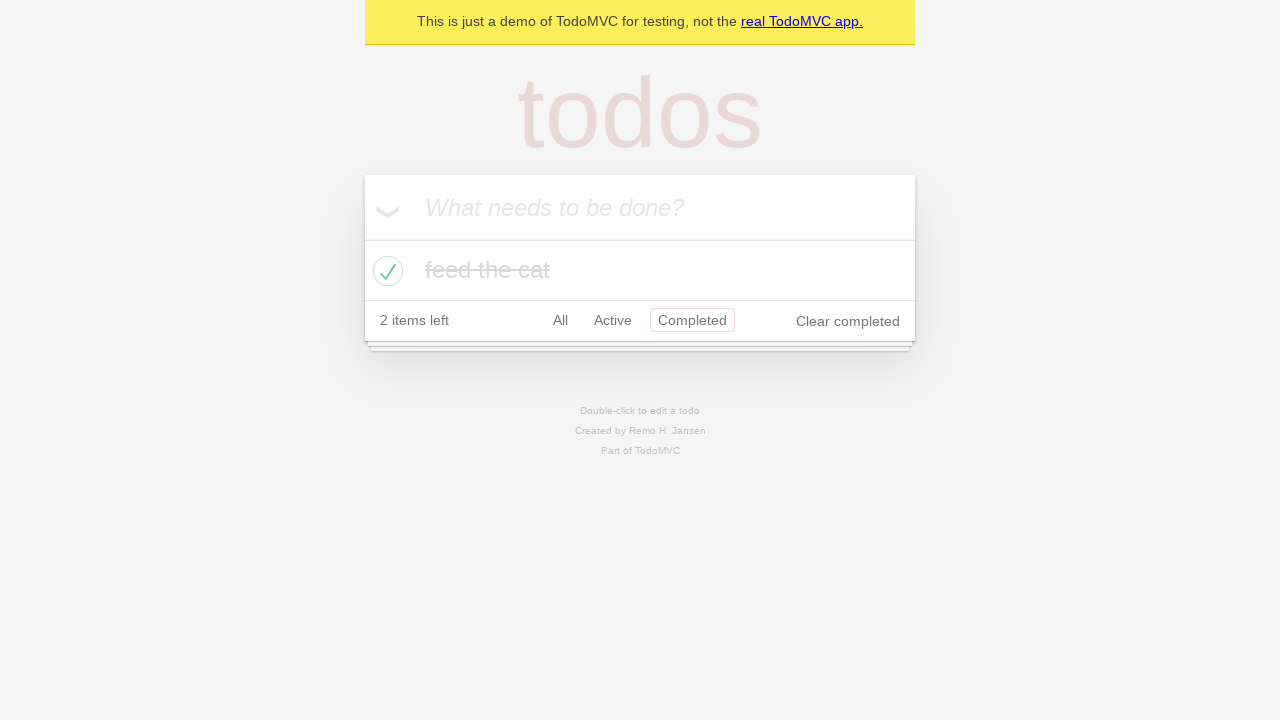